Tests subtraction functionality on the calculator by entering numbers and pressing the minus and equals buttons

Starting URL: https://www.calculator.net/

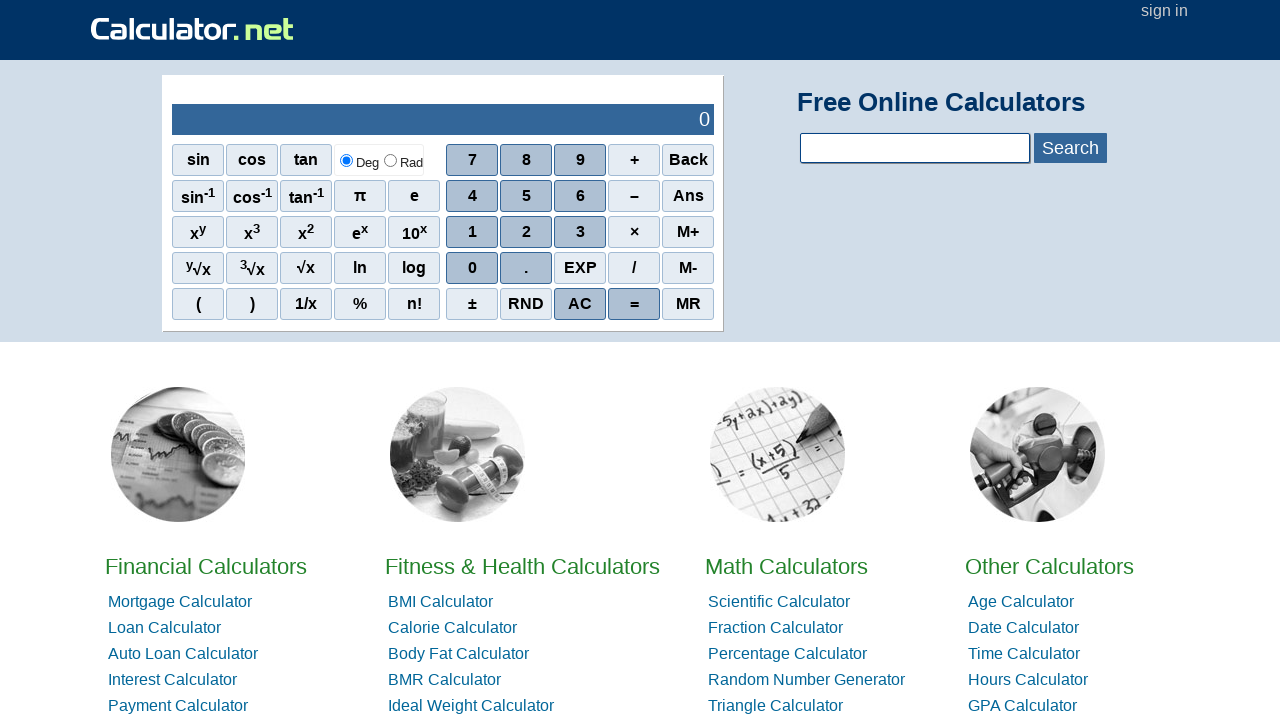

Clicked digit 2 to start entering first number at (526, 232) on xpath=//span[contains(text(),'2')]
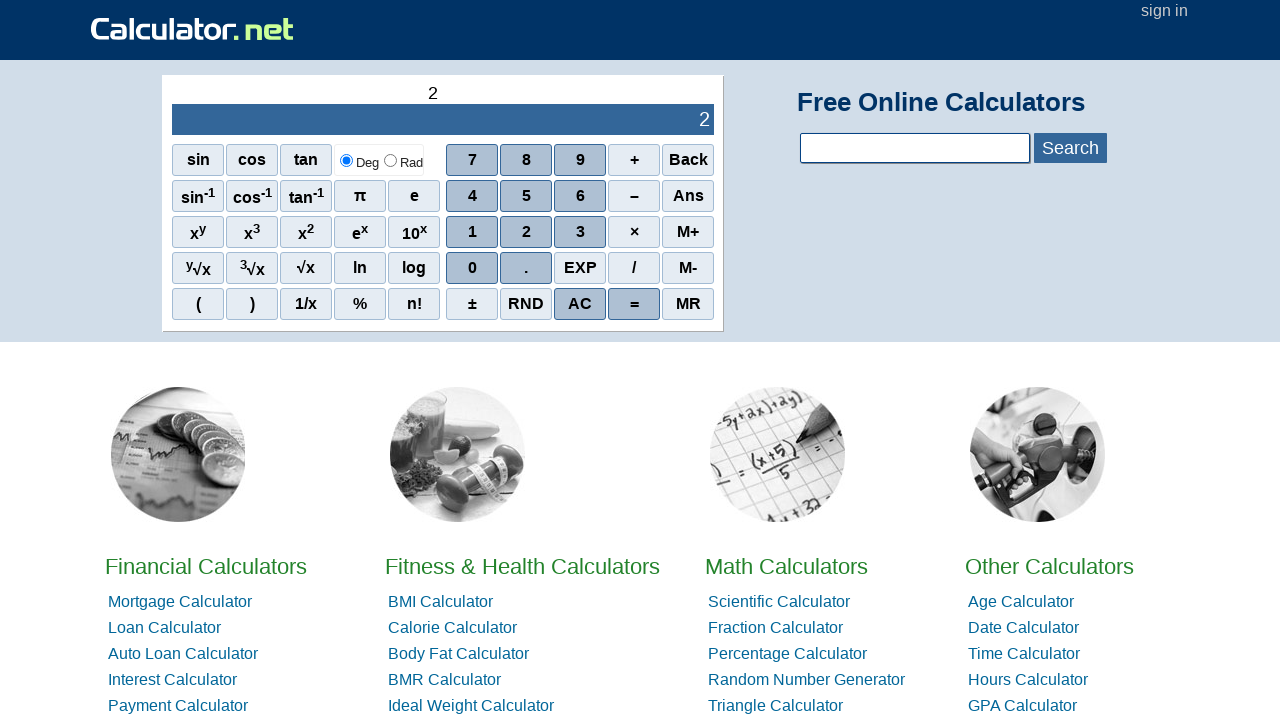

Clicked digit 3 at (580, 232) on xpath=//span[contains(text(),'3')]
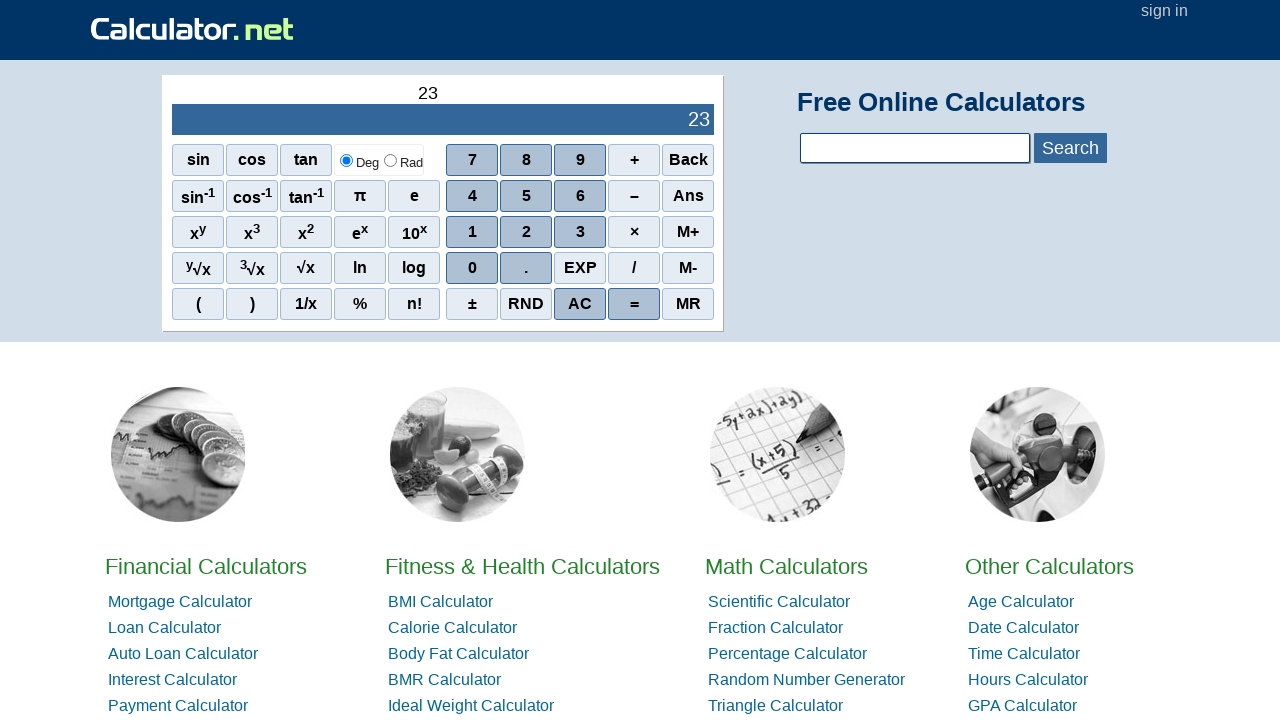

Clicked digit 4 at (472, 196) on xpath=//span[contains(text(),'4')]
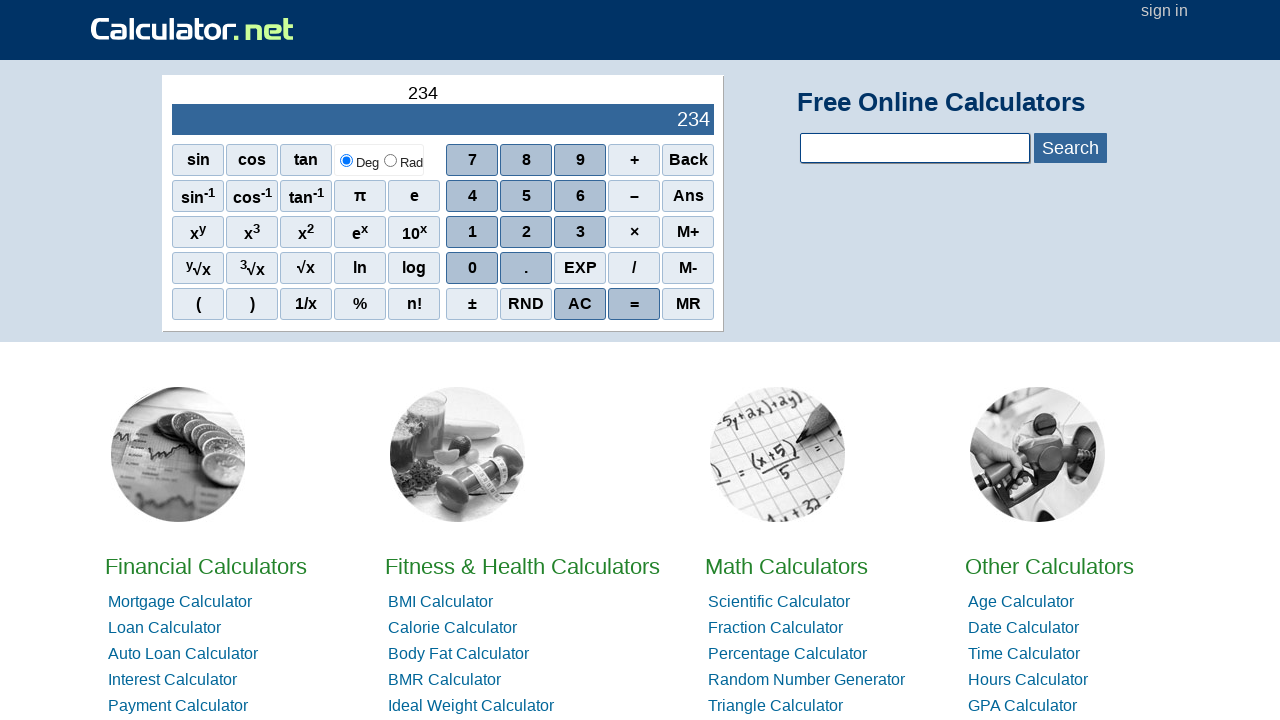

Clicked digit 8 at (526, 160) on xpath=//span[contains(text(),'8')]
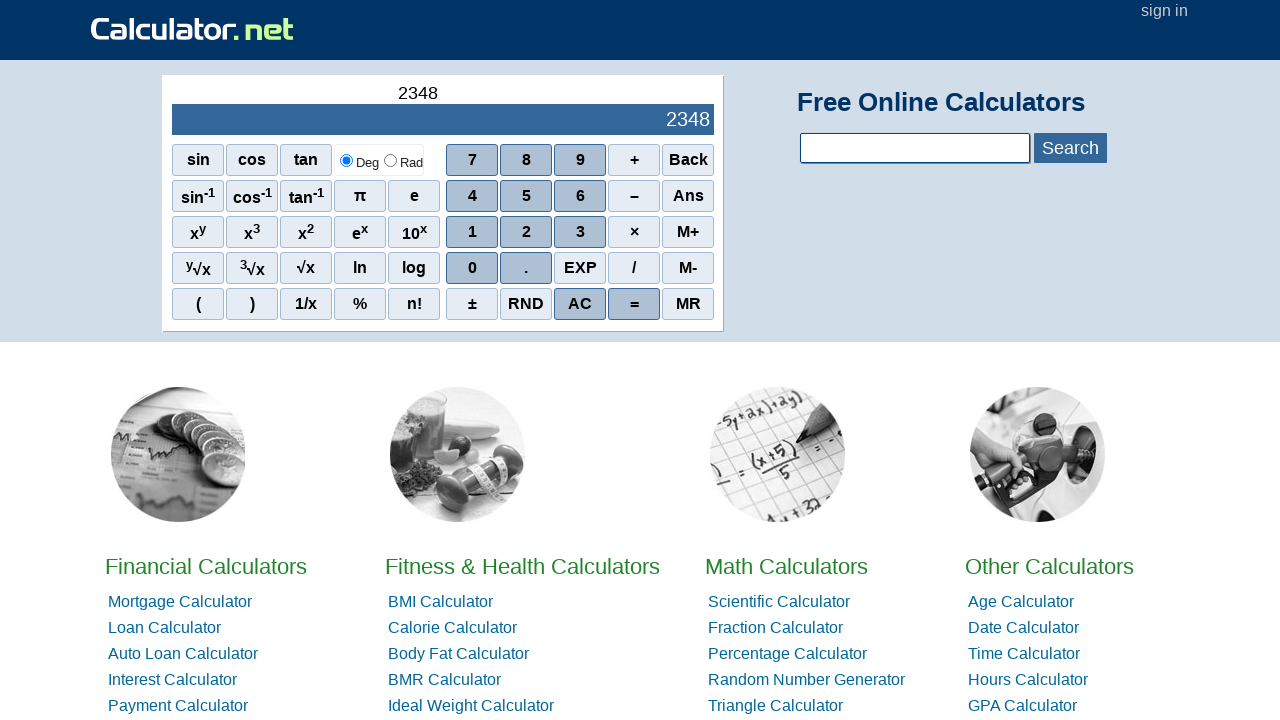

Clicked digit 2 at (526, 232) on xpath=//span[contains(text(),'2')]
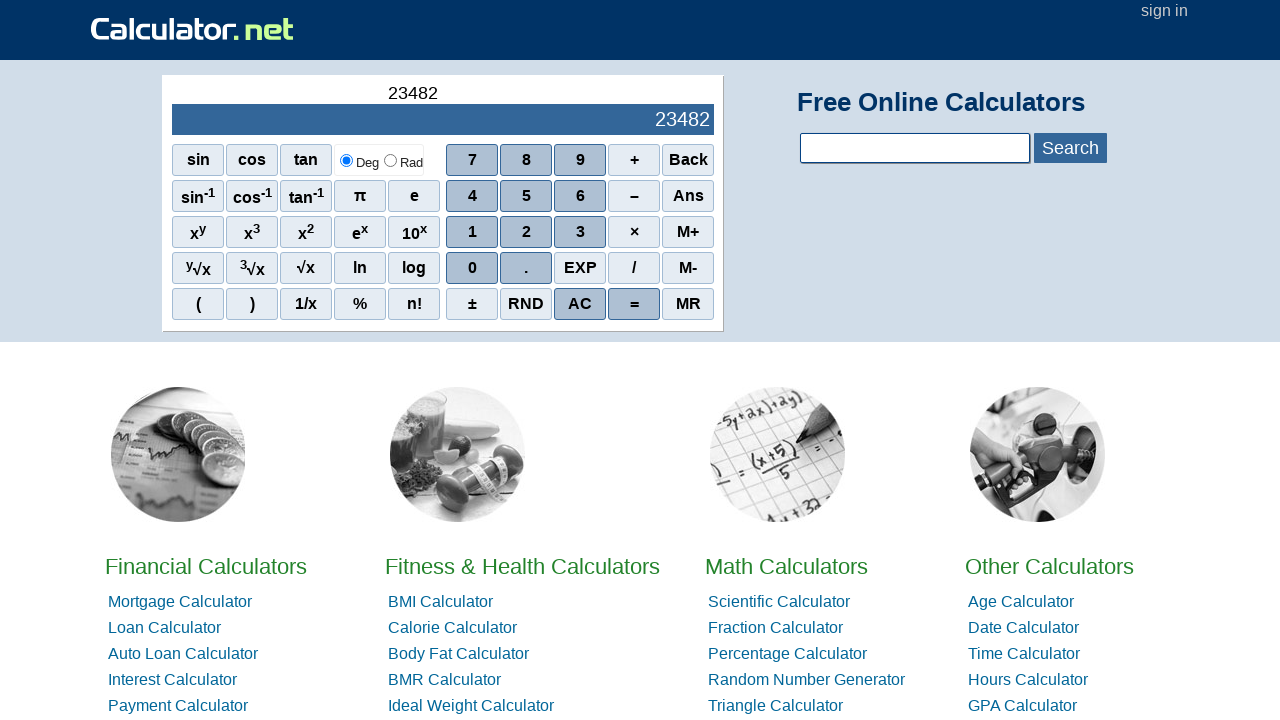

Clicked digit 3 to complete first number 234823 at (580, 232) on xpath=//span[contains(text(),'3')]
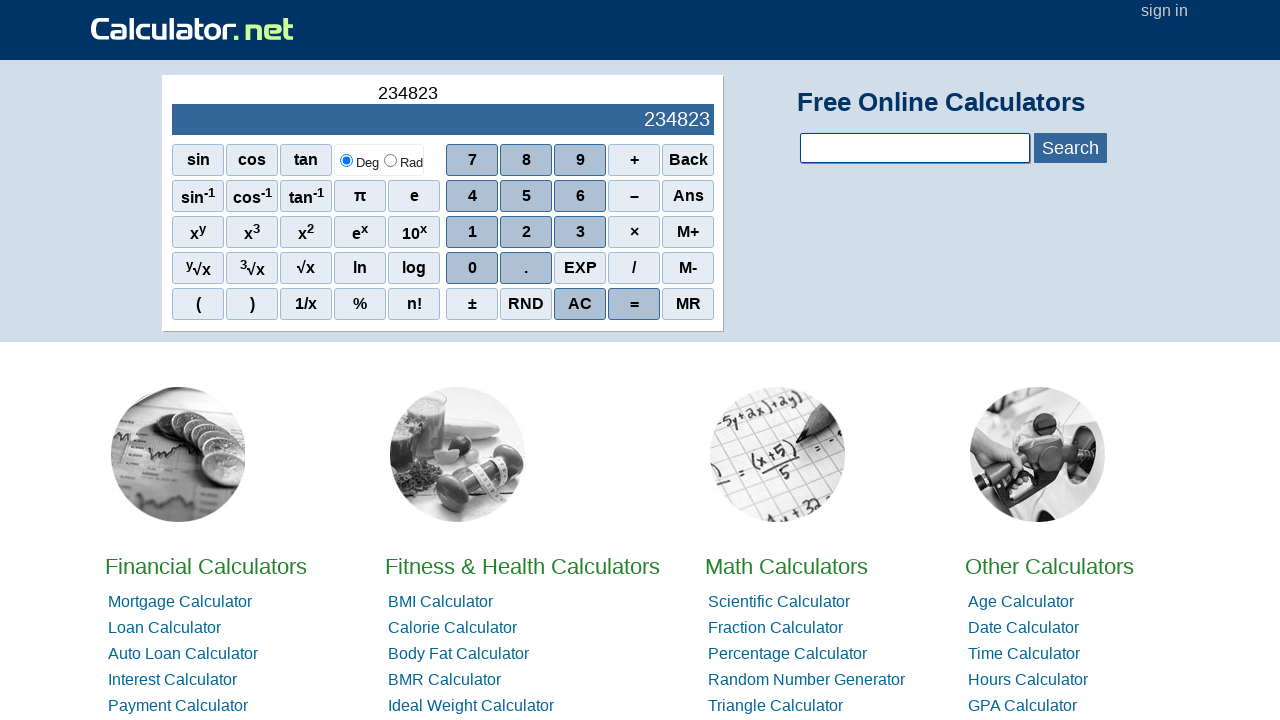

Clicked minus operator (first time) at (634, 196) on xpath=//span[contains(text(),'–')]
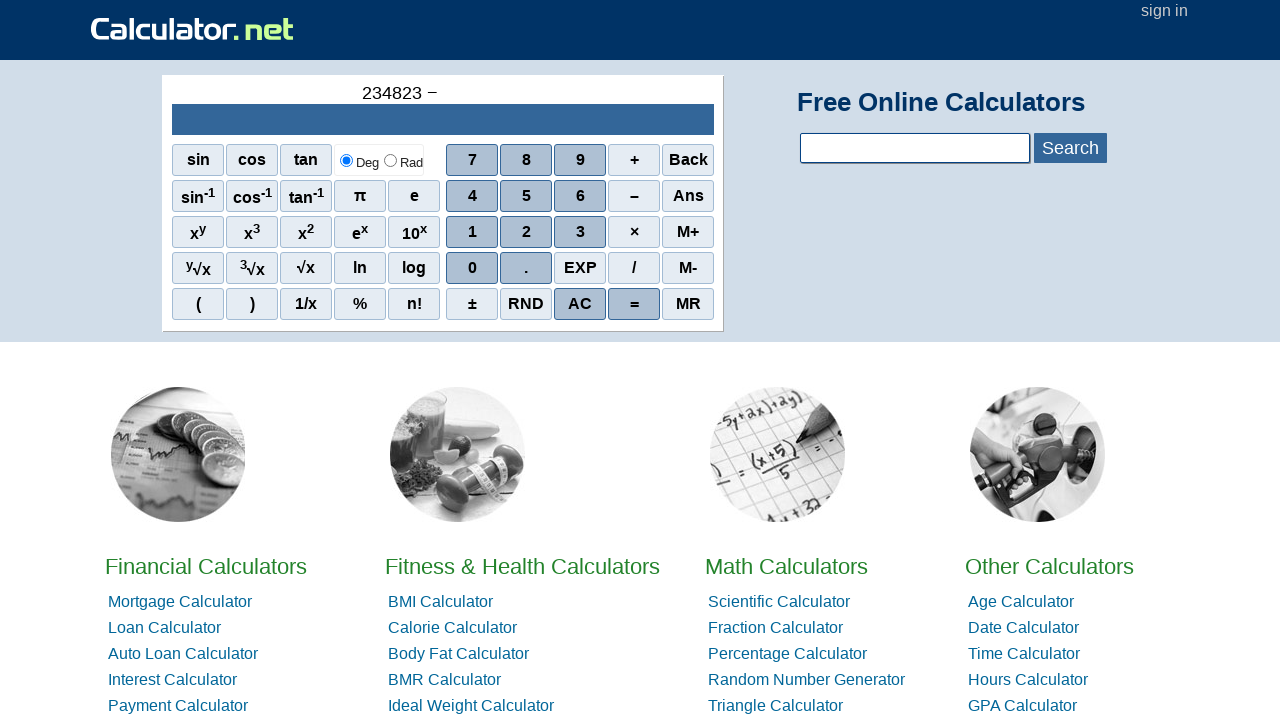

Clicked minus operator (second time) at (634, 196) on xpath=//span[contains(text(),'–')]
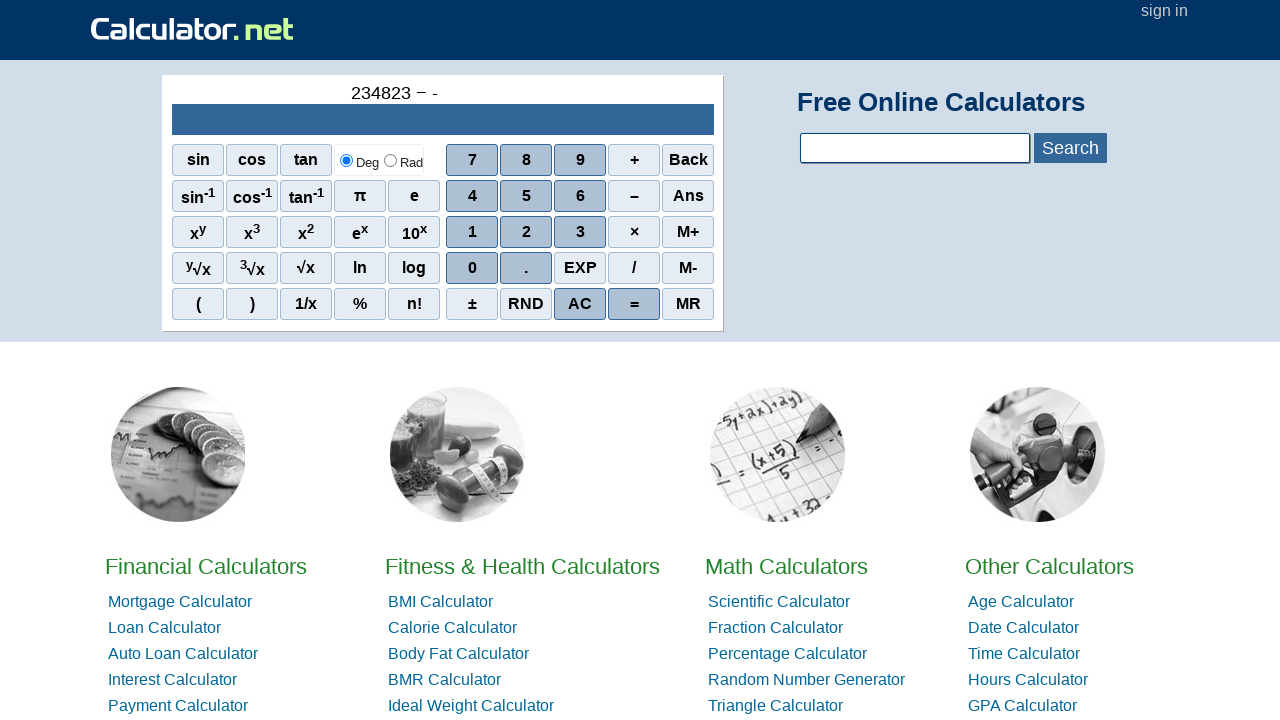

Clicked digit 2 at (526, 232) on xpath=//span[contains(text(),'2')]
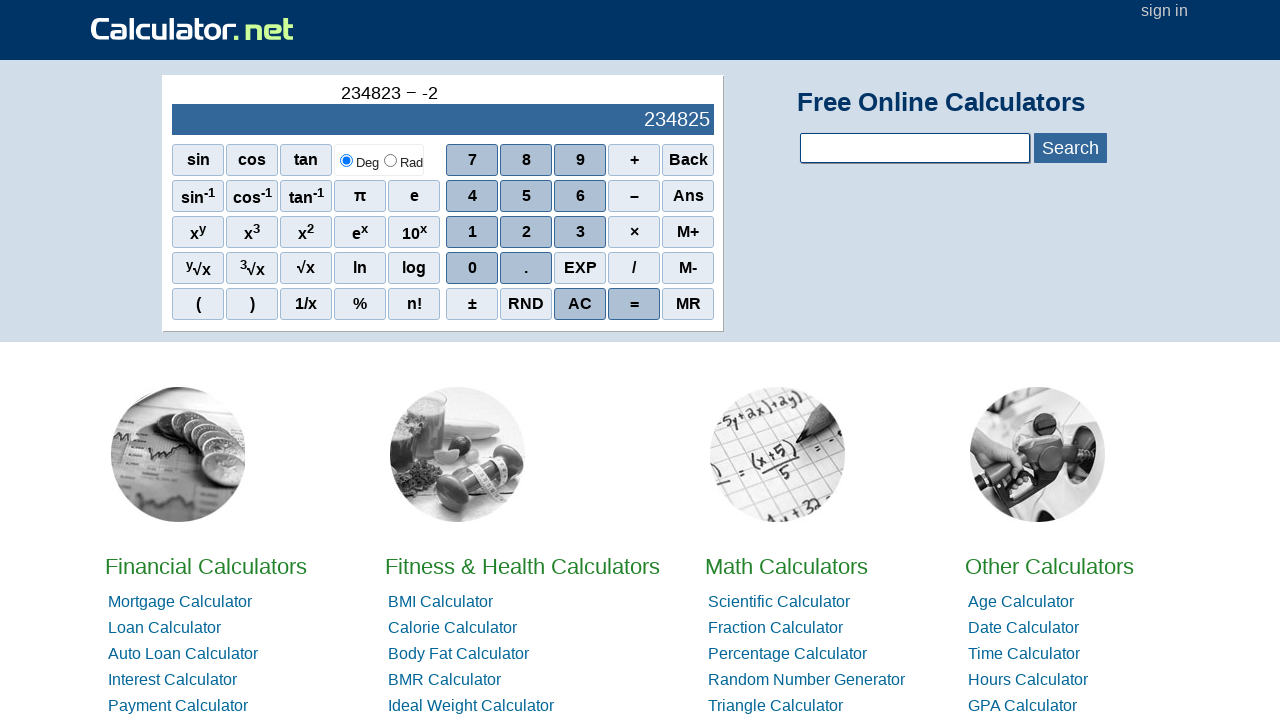

Clicked digit 3 to enter 23 at (580, 232) on xpath=//span[contains(text(),'3')]
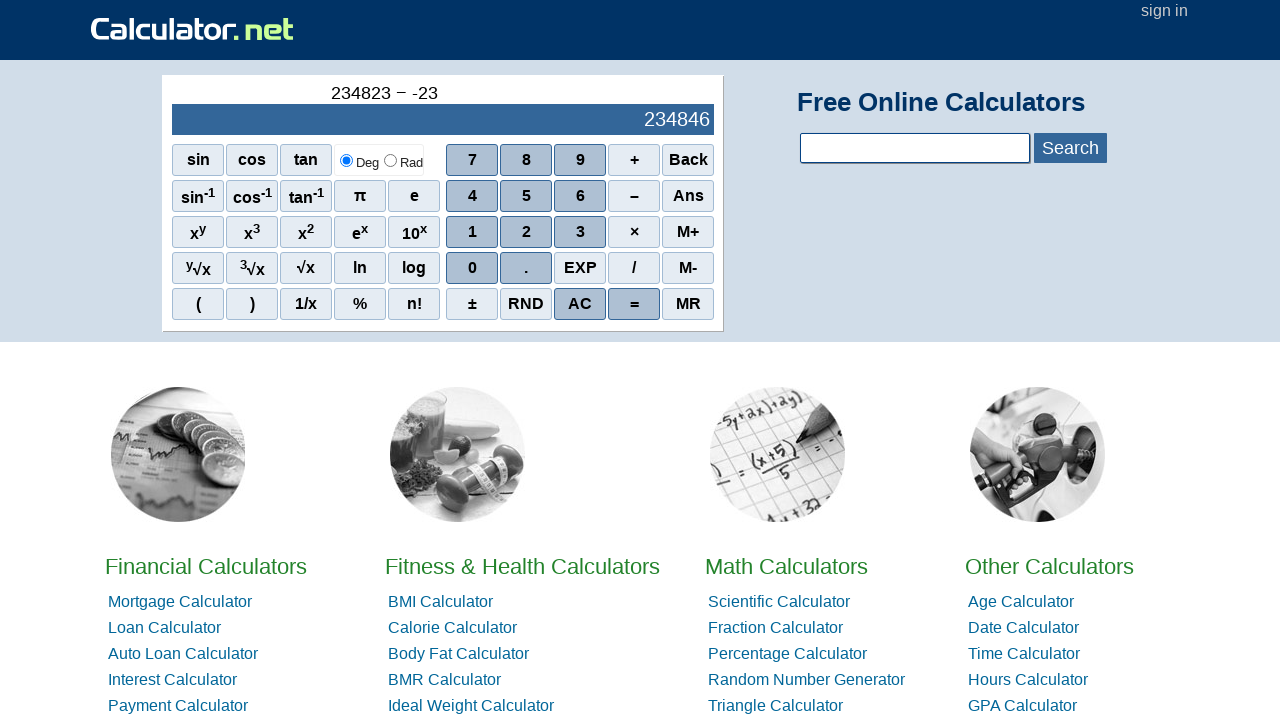

Clicked digit 0 at (414, 232) on xpath=//span[contains(text(),'0')]
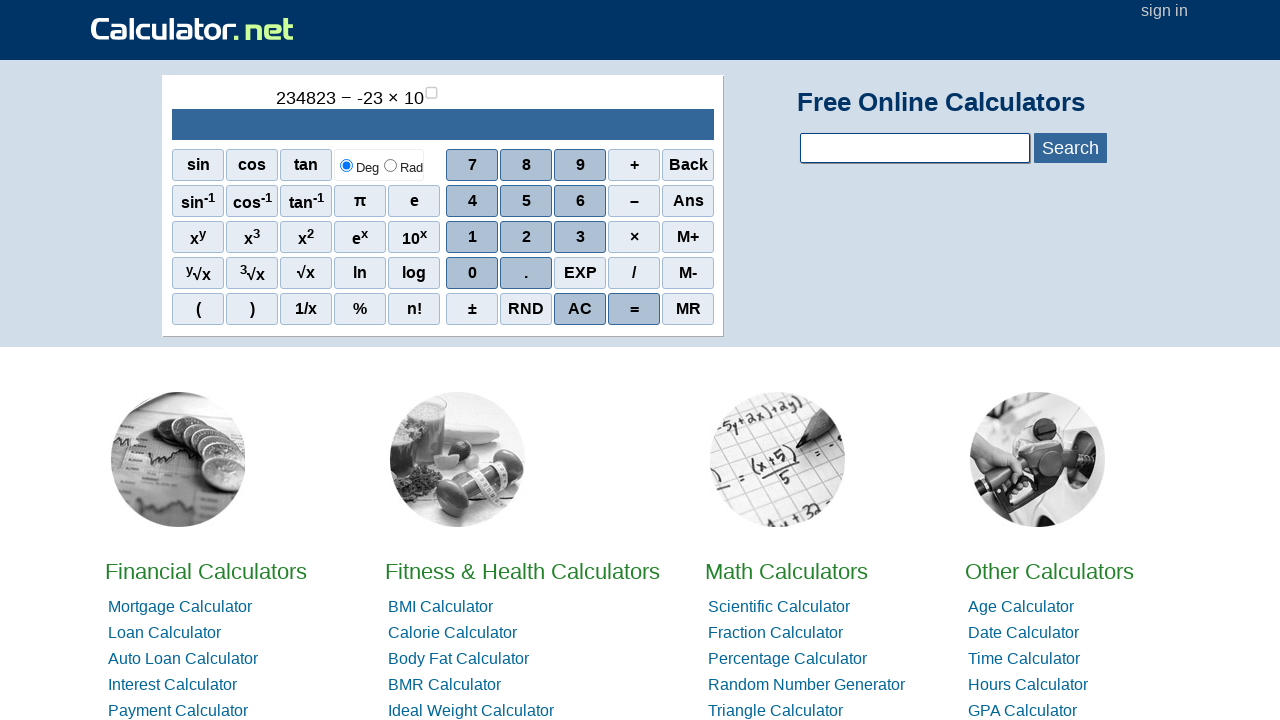

Clicked digit 9 at (580, 165) on xpath=//span[contains(text(),'9')]
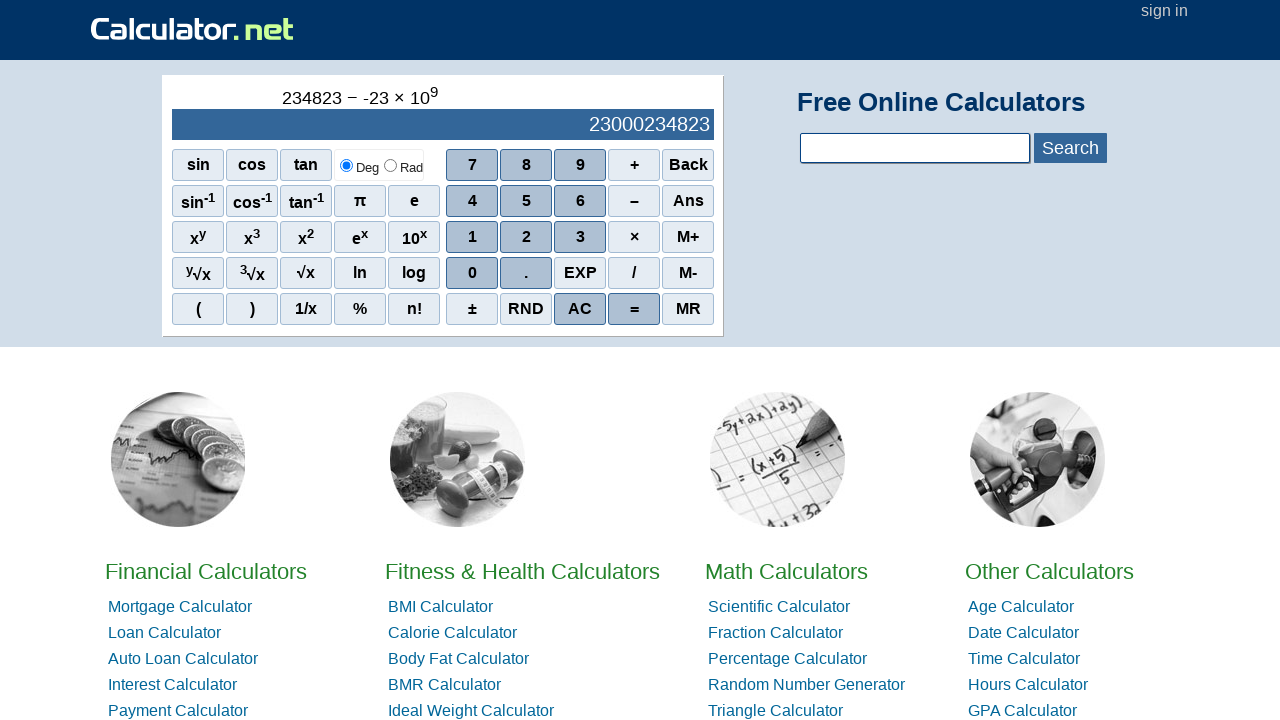

Clicked digit 4 at (472, 201) on xpath=//span[contains(text(),'4')]
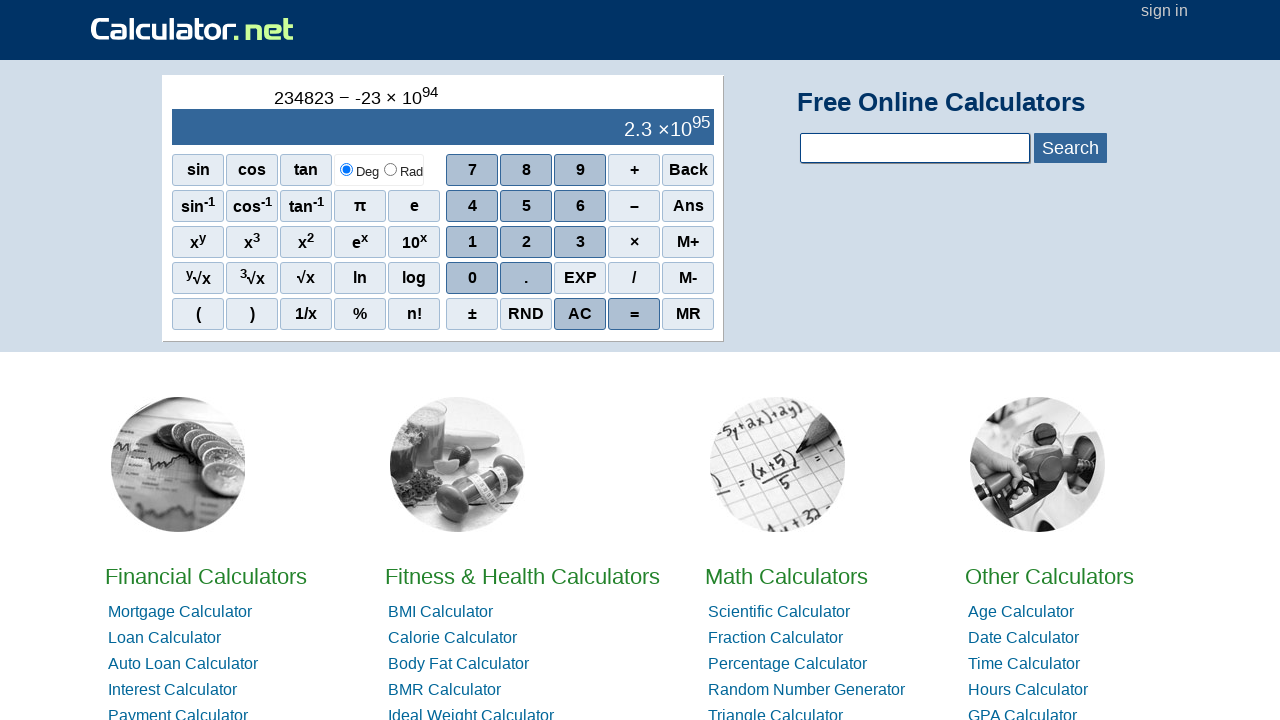

Clicked digit 8 at (526, 170) on xpath=//span[contains(text(),'8')]
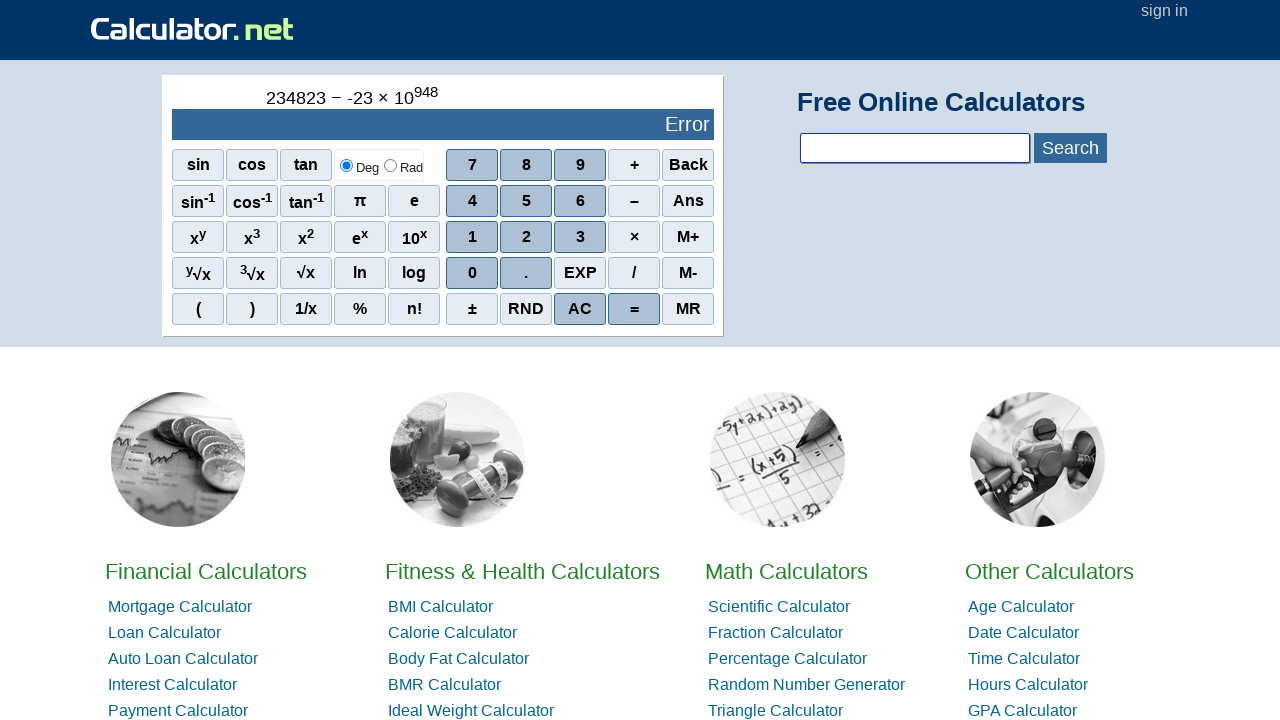

Clicked digit 2 at (526, 237) on xpath=//span[contains(text(),'2')]
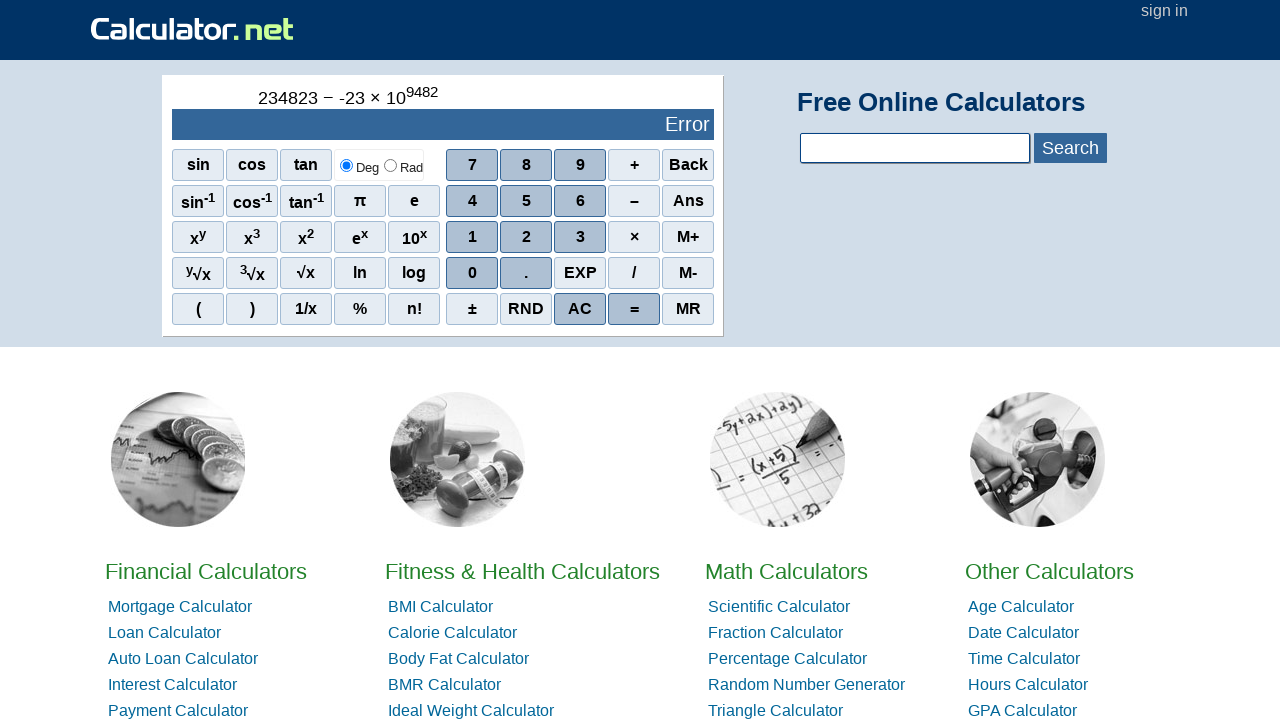

Clicked digit 3 to complete entry 94823 at (580, 237) on xpath=//span[contains(text(),'3')]
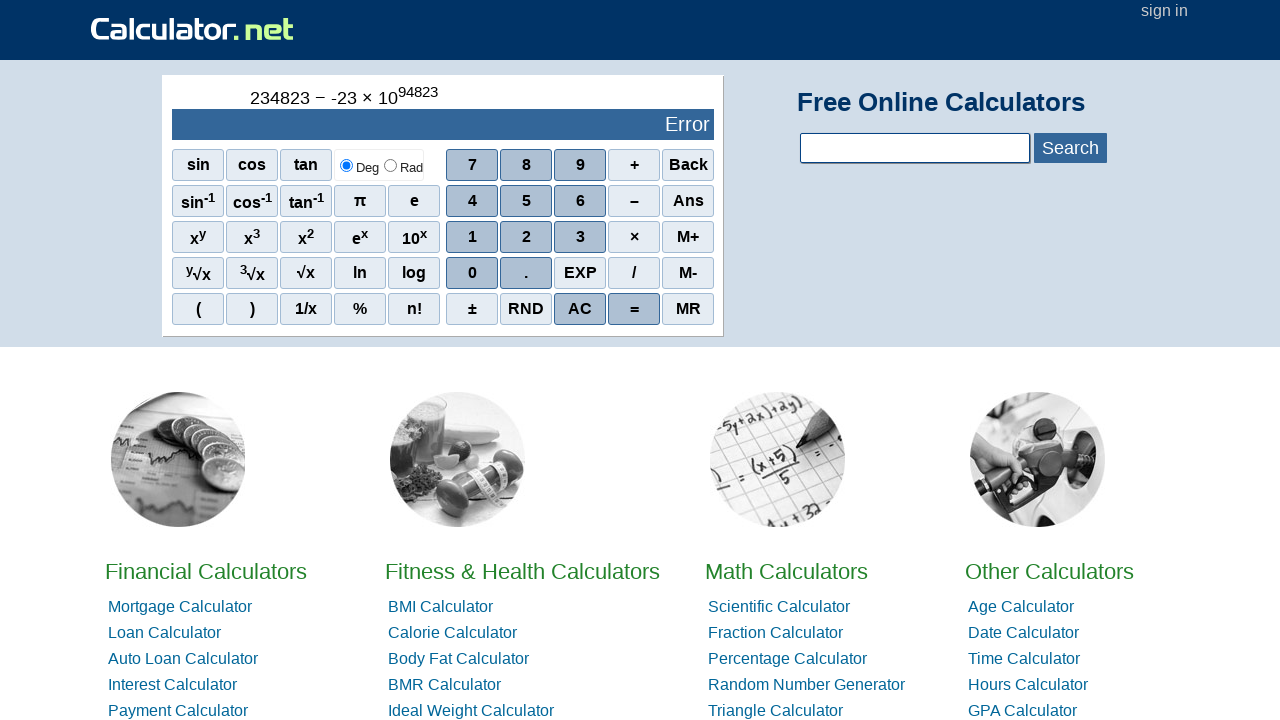

Clicked equals button to calculate subtraction result at (634, 309) on xpath=//span[contains(text(),'=')]
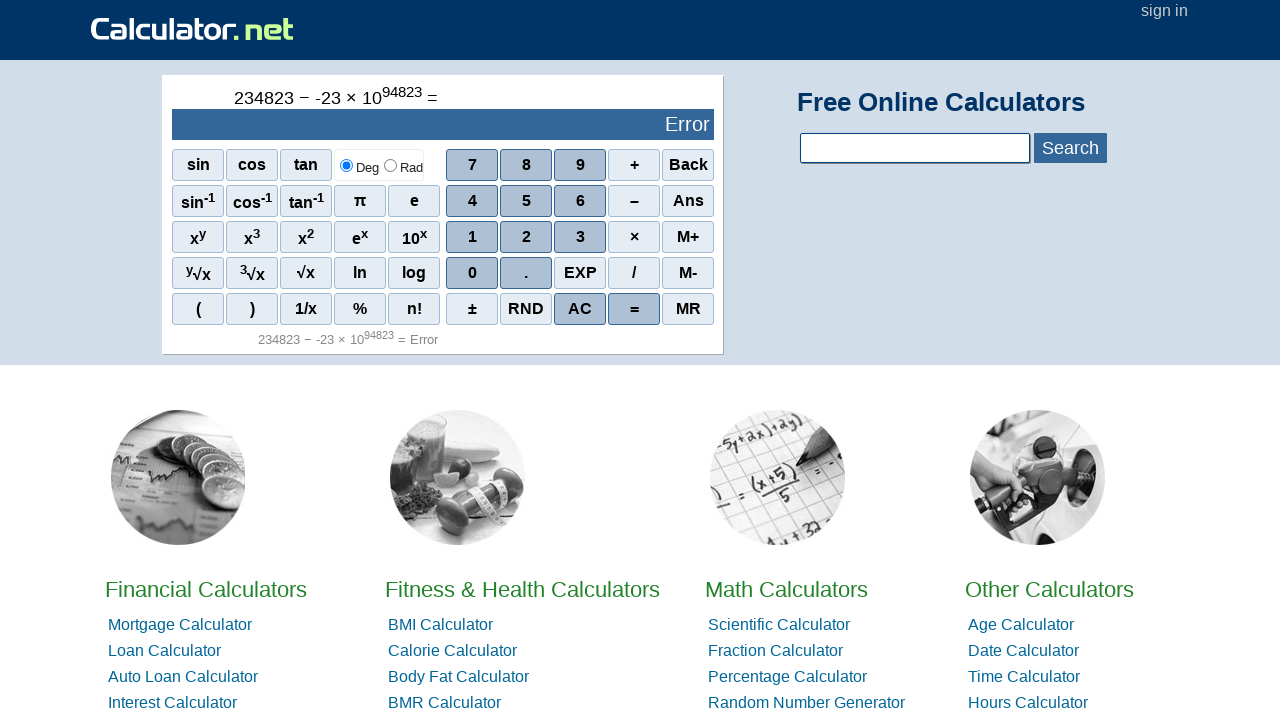

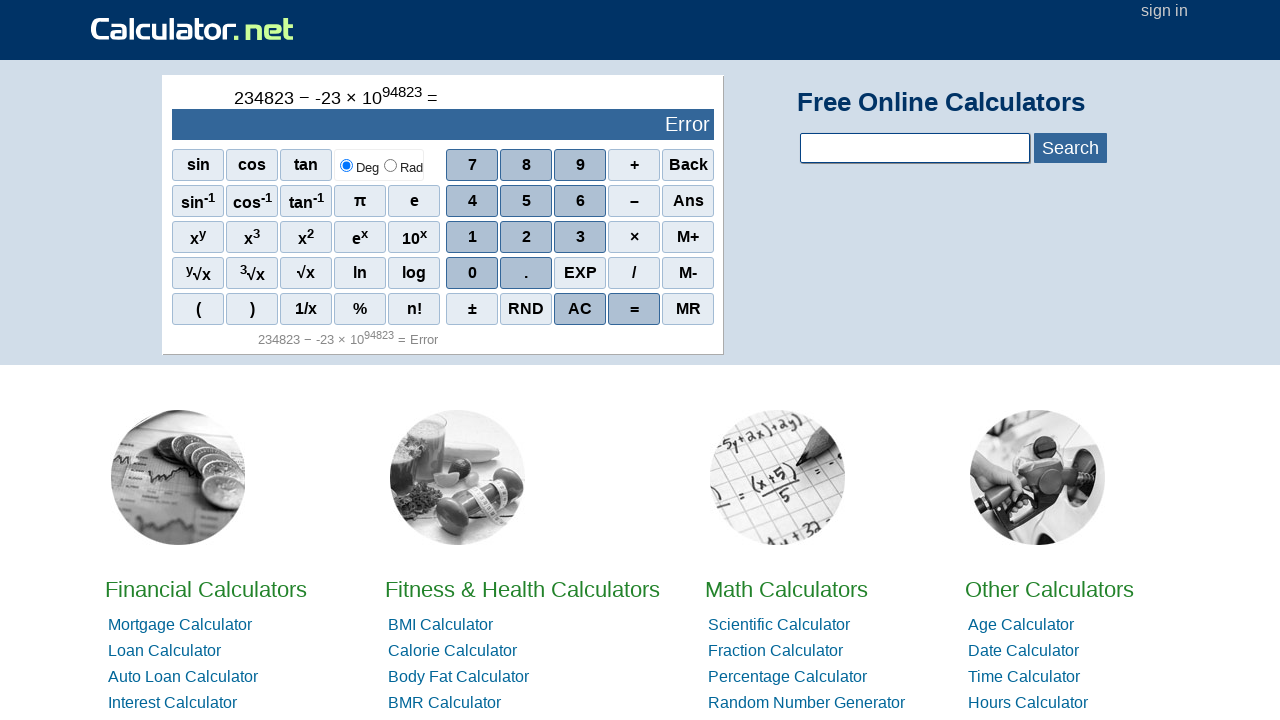